Tests a registration form by filling in required fields (first name, last name, email) and submitting the form, then verifies successful registration message.

Starting URL: http://suninjuly.github.io/registration1.html

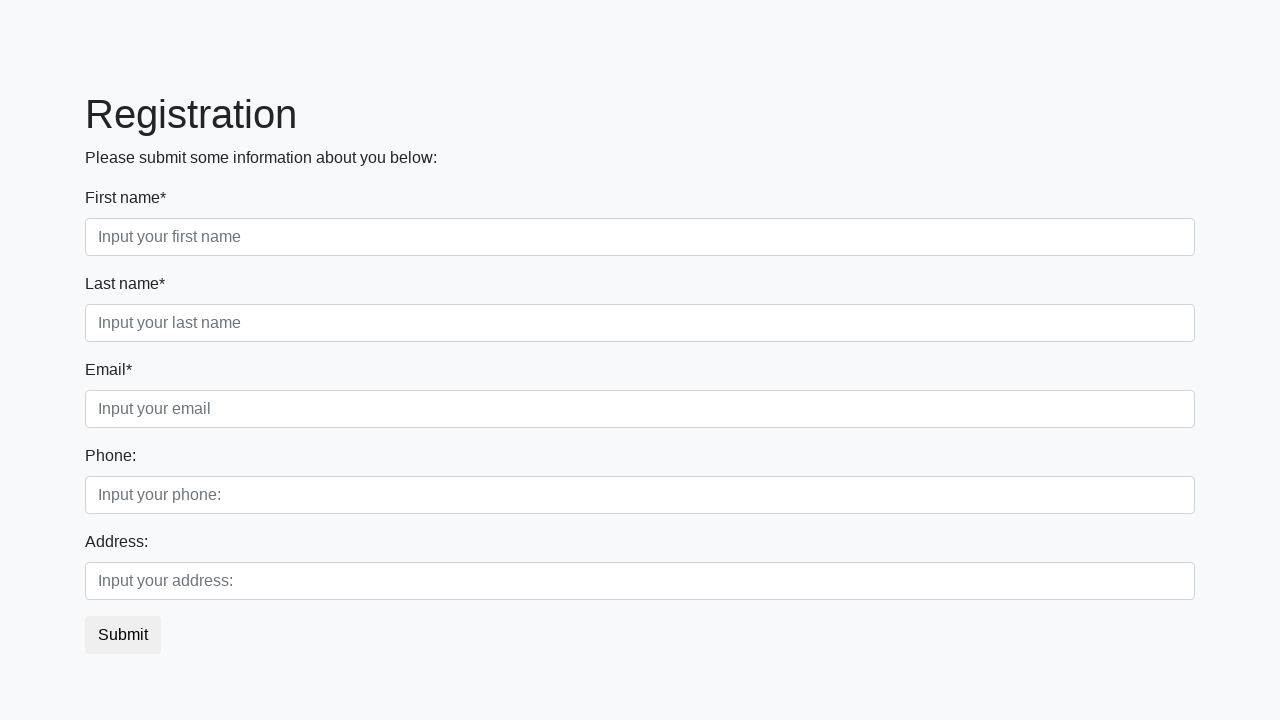

Filled first name field with 'Ivan' on input:required.first
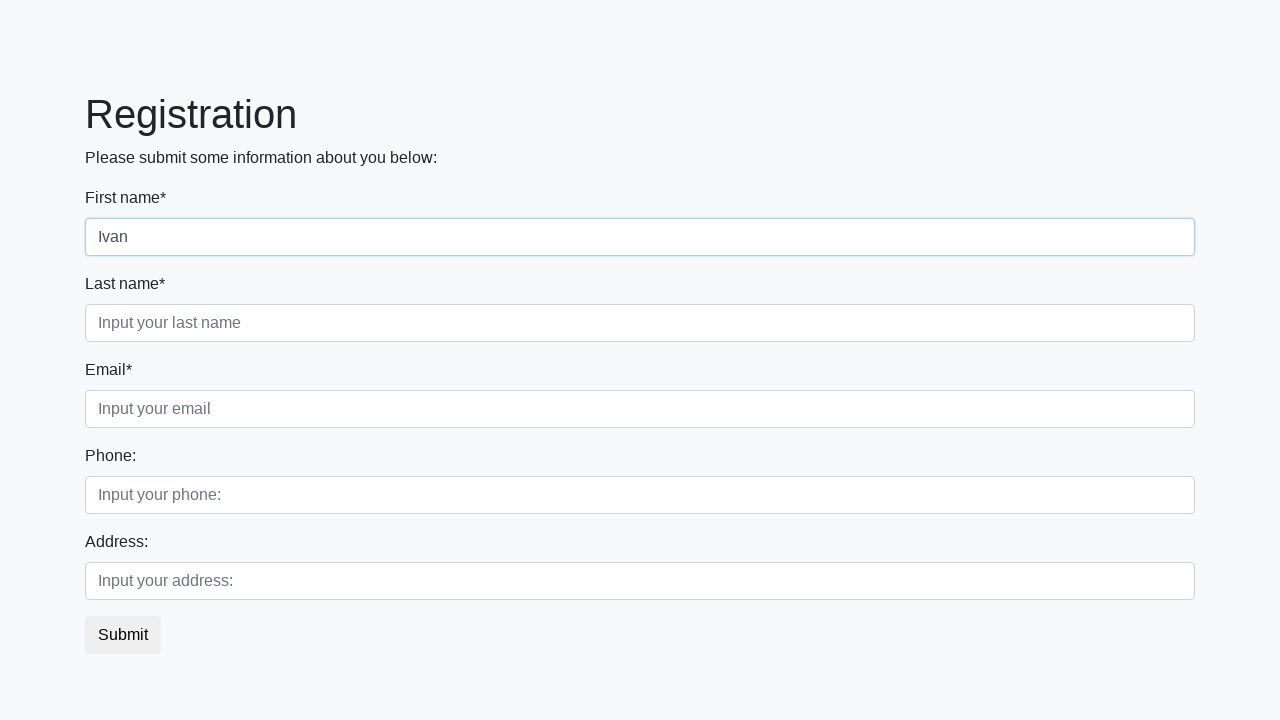

Filled last name field with 'Petrov' on input:required.second
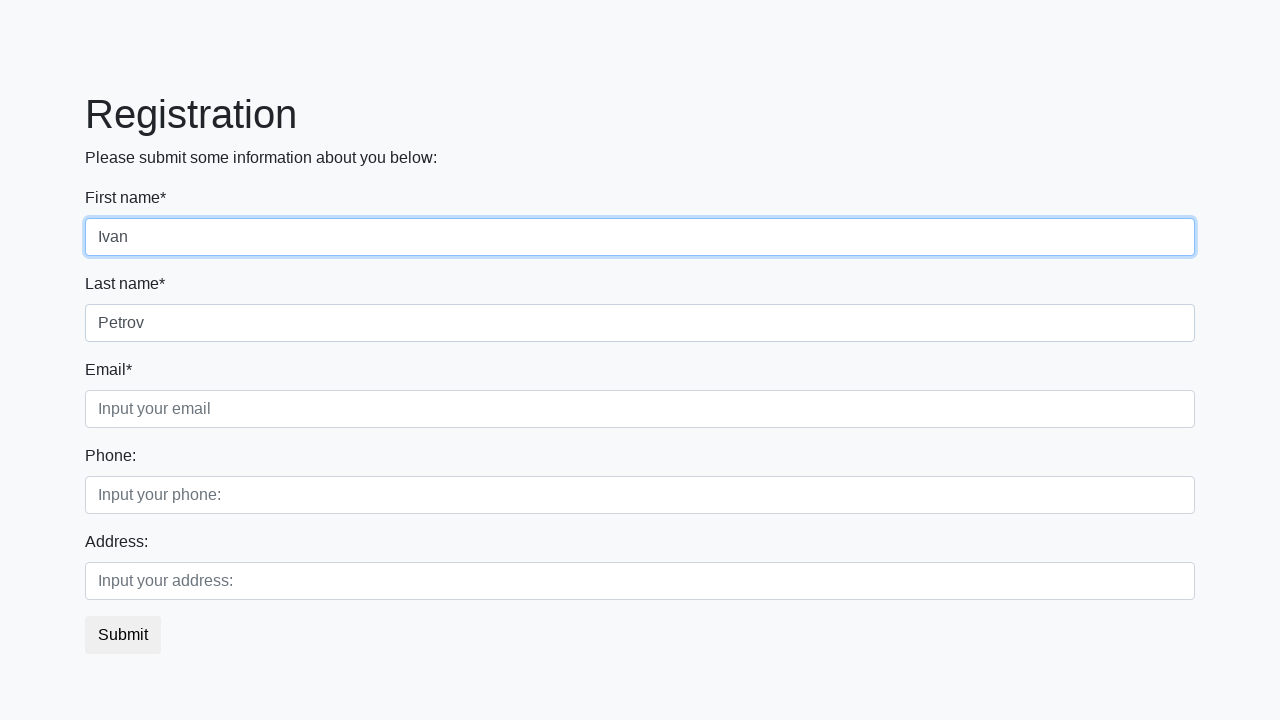

Filled email field with 'fortestonly@gmail.com' on input:required.third
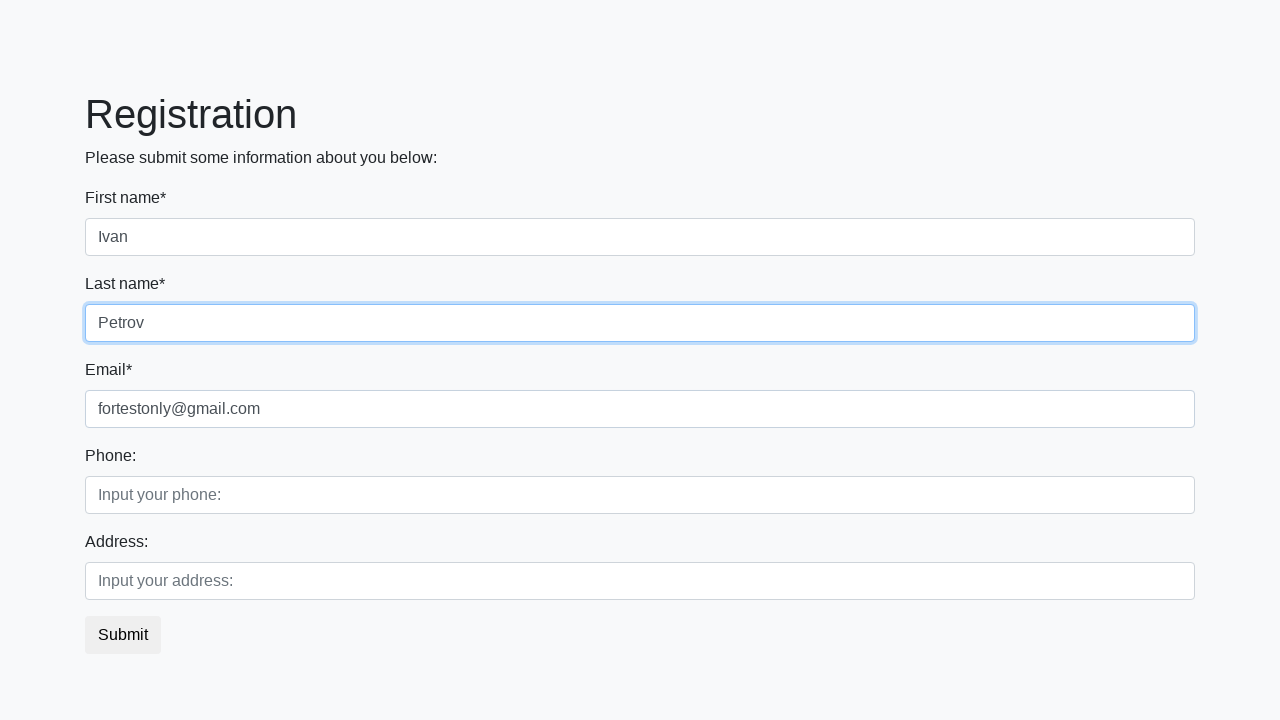

Clicked submit button to register at (123, 635) on button.btn
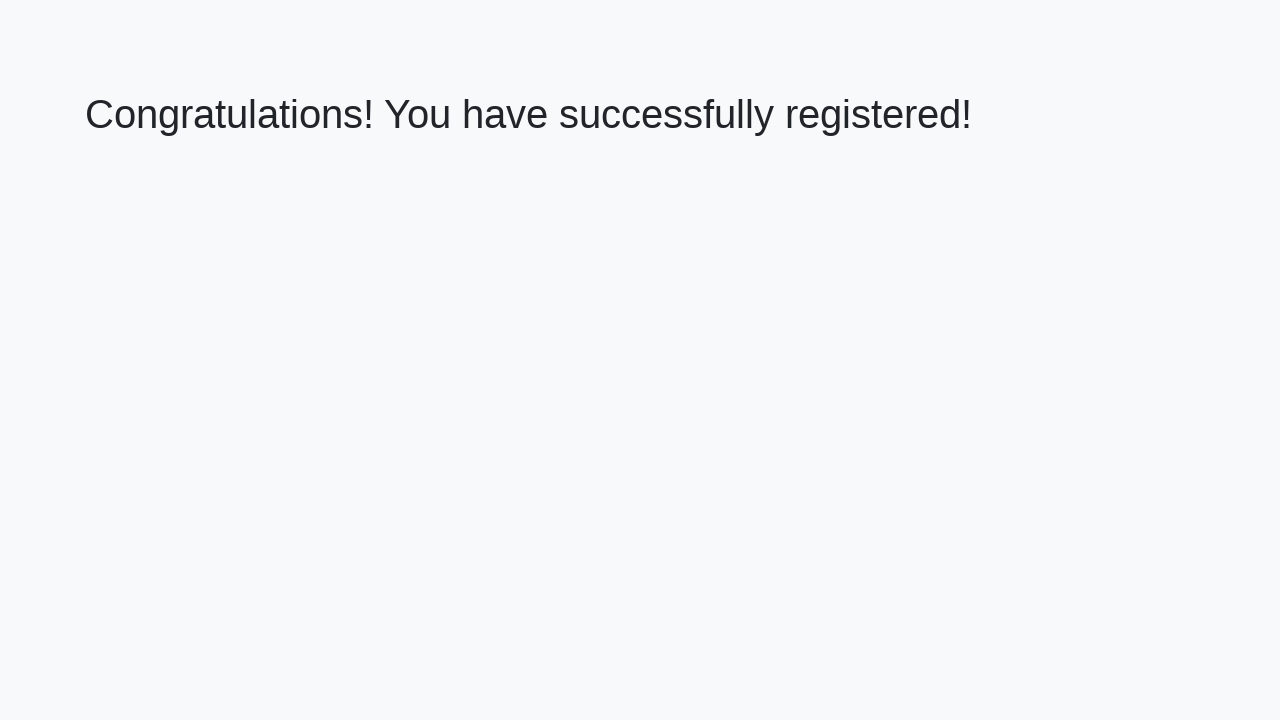

Registration successful - success message appeared
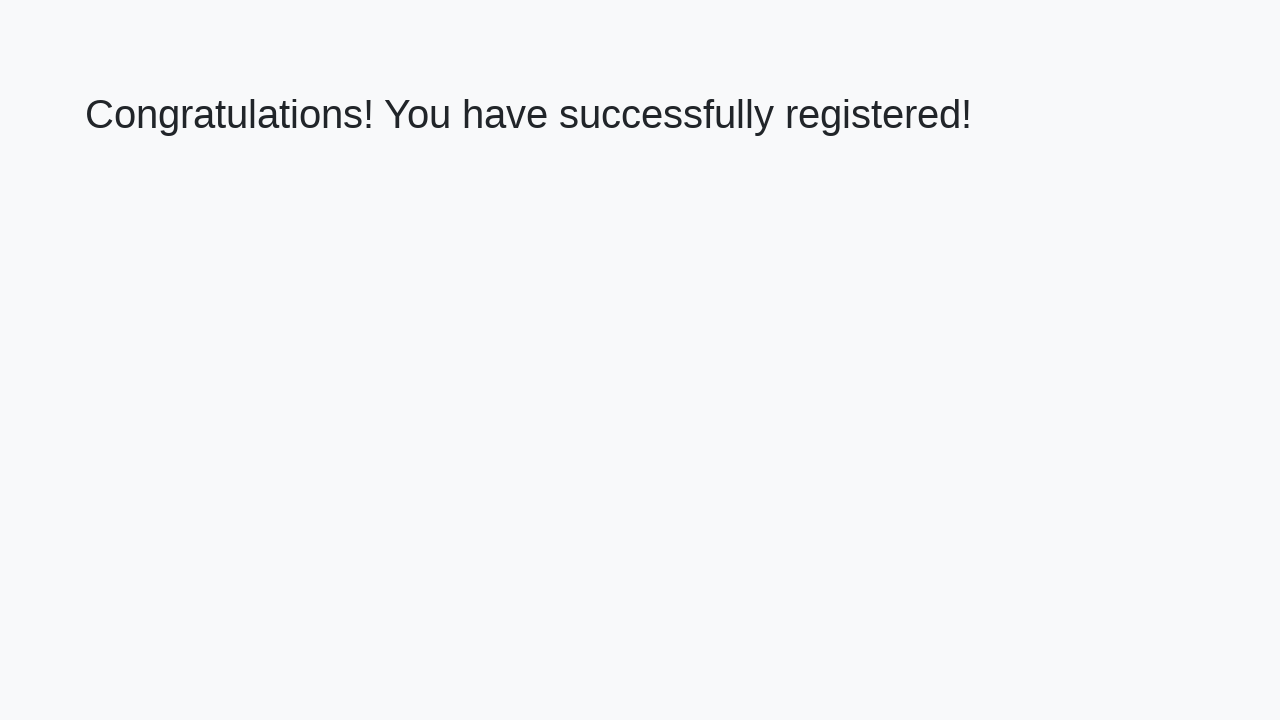

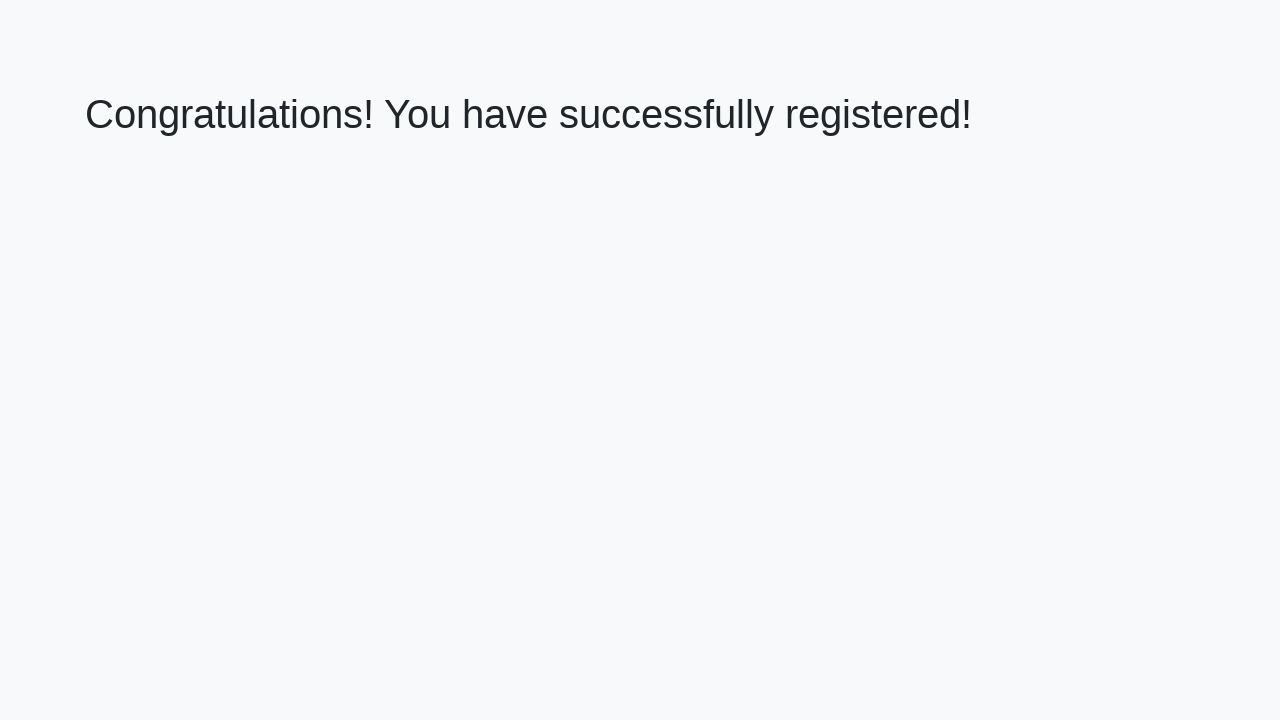